Tests dismissing a JavaScript confirm dialog by clicking the JS Confirm button and dismissing the alert

Starting URL: https://the-internet.herokuapp.com/javascript_alerts

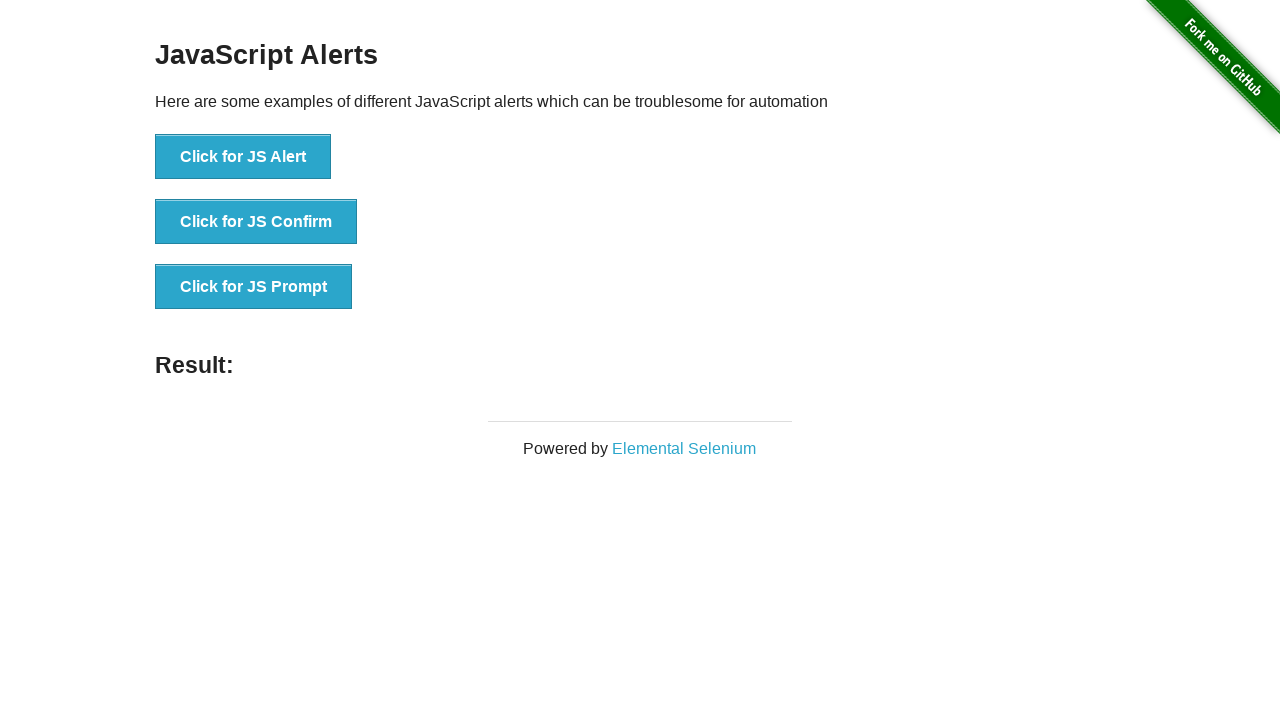

Set up dialog handler to dismiss confirm dialogs
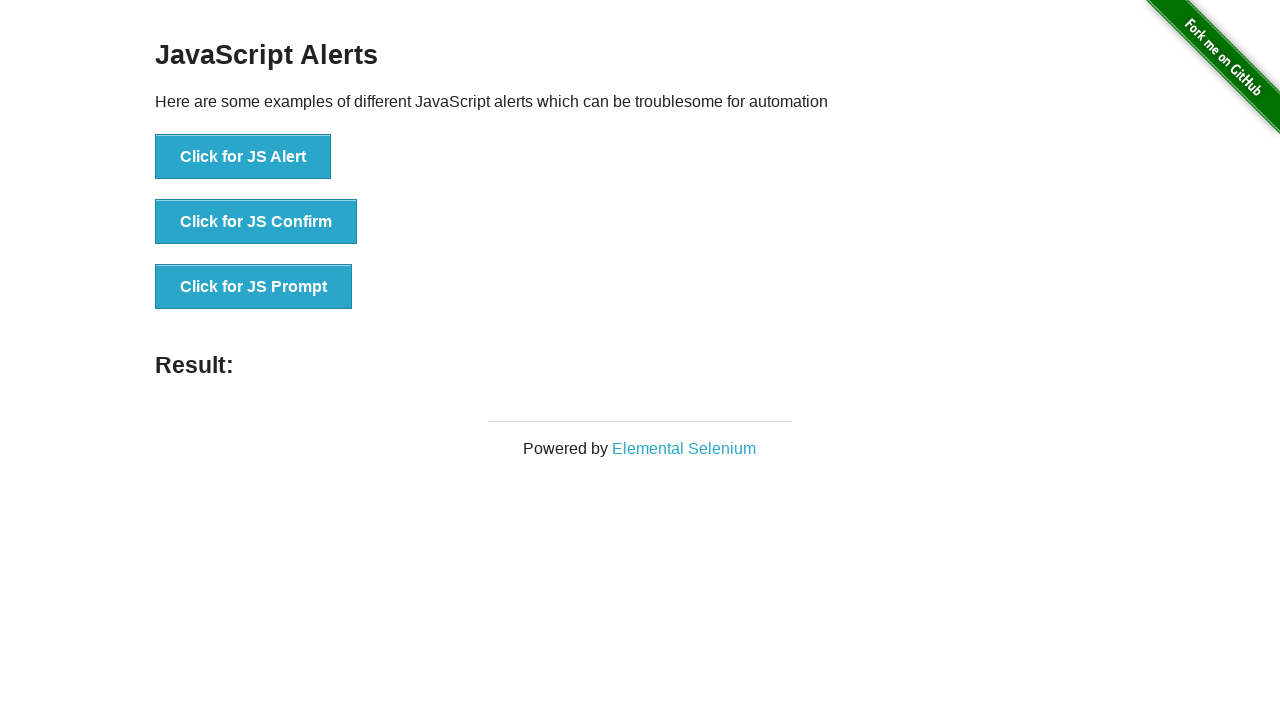

Clicked the JS Confirm button at (256, 222) on xpath=//button[contains(@onclick,'jsConfirm')]
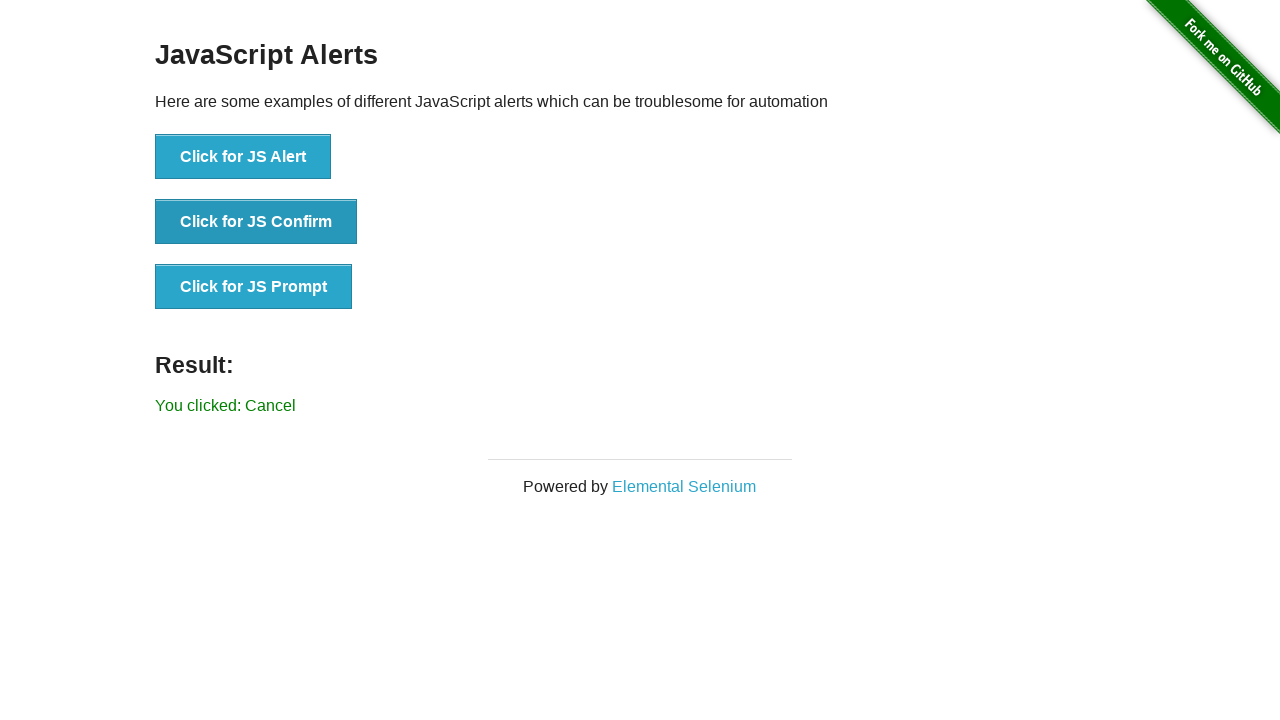

Result message updated after dismissing confirm dialog
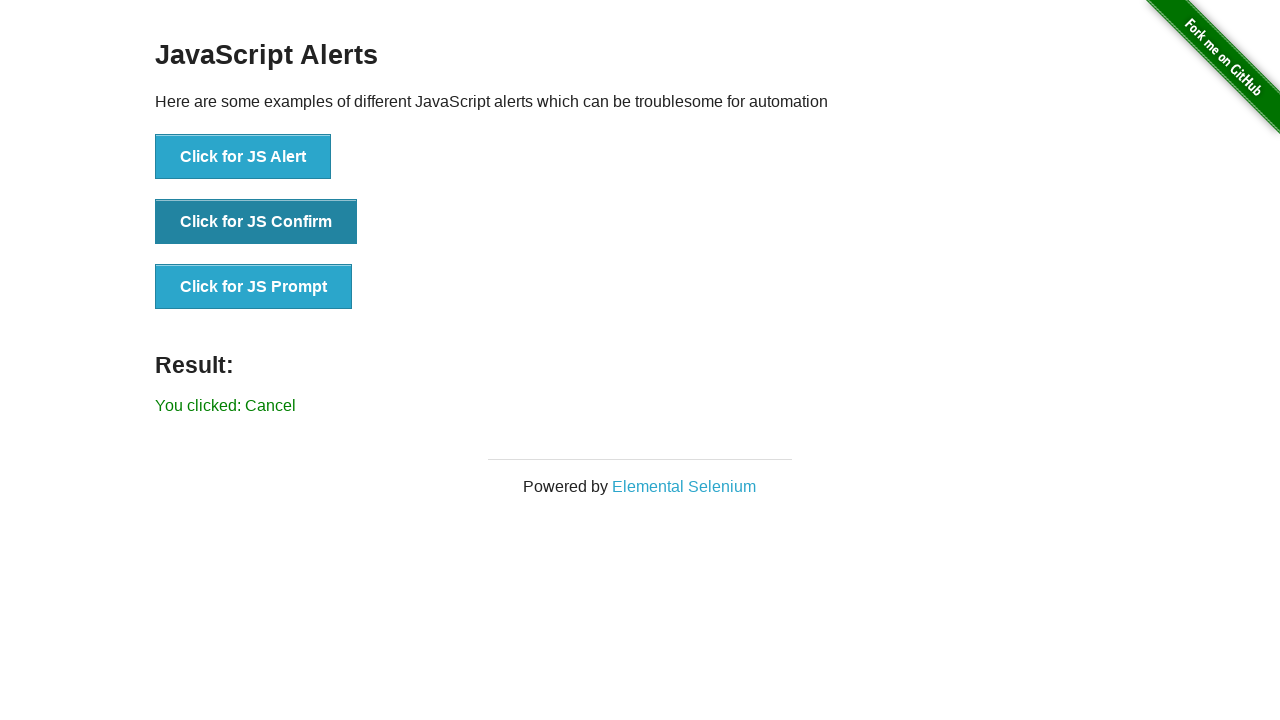

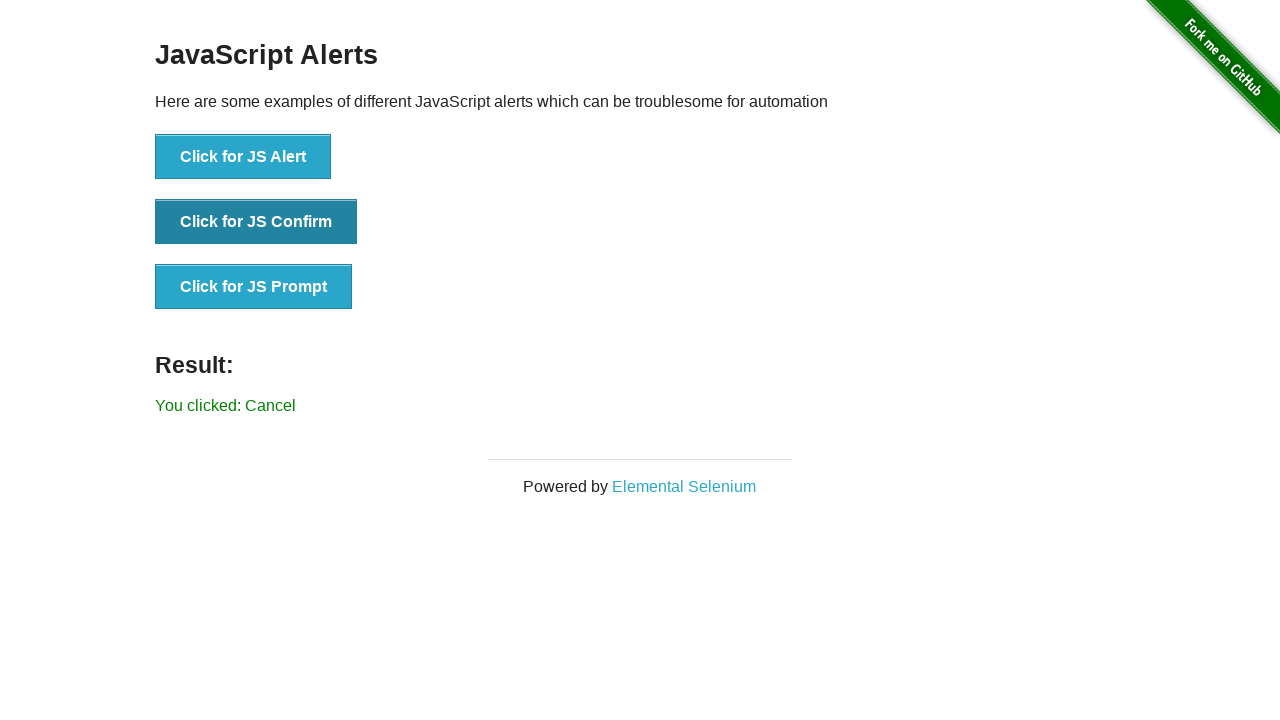